Verifies that key UI elements exist on the Google Translate page, including the textarea input for text translation.

Starting URL: https://translate.google.com/

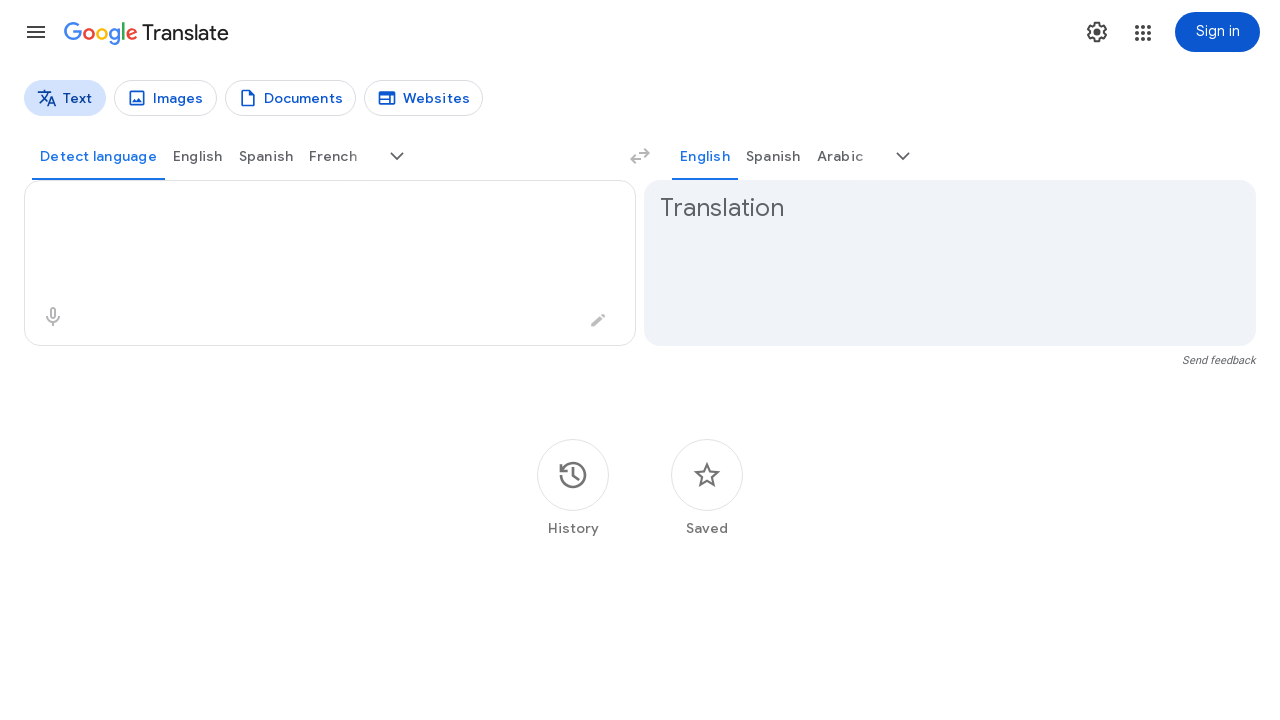

Waited for textarea to become visible on Google Translate page
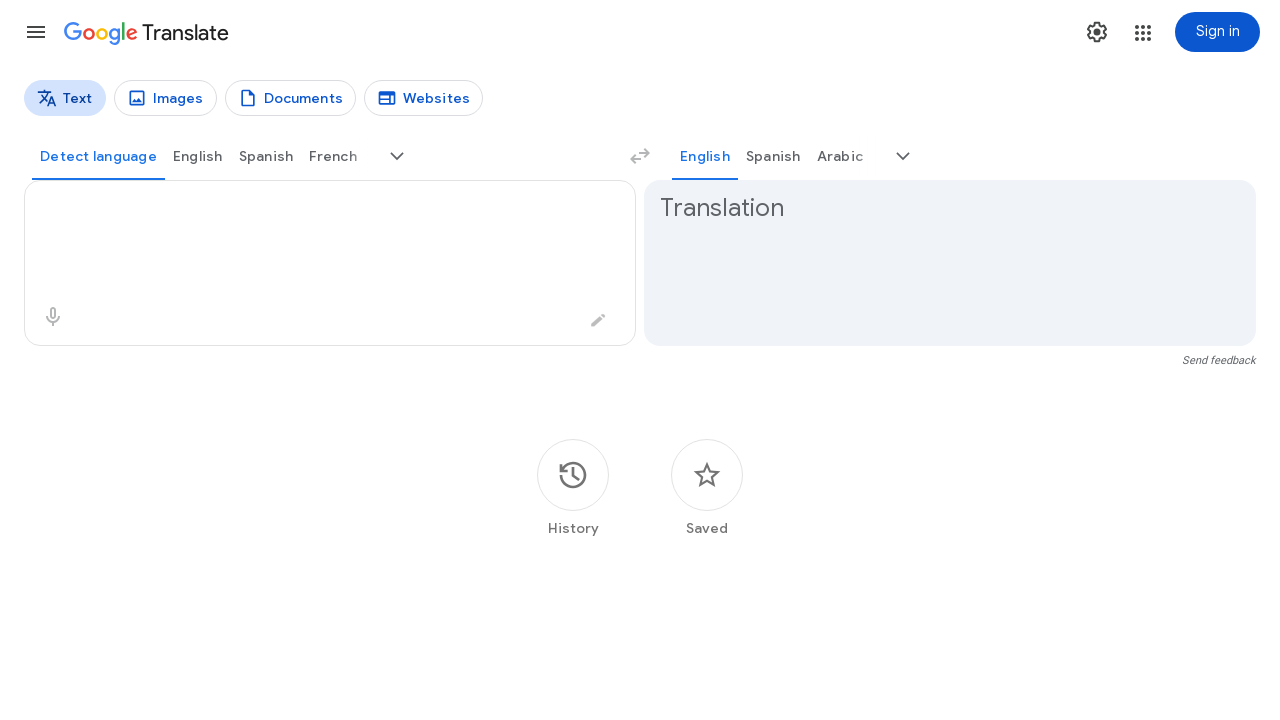

Located the first textarea element for translation input
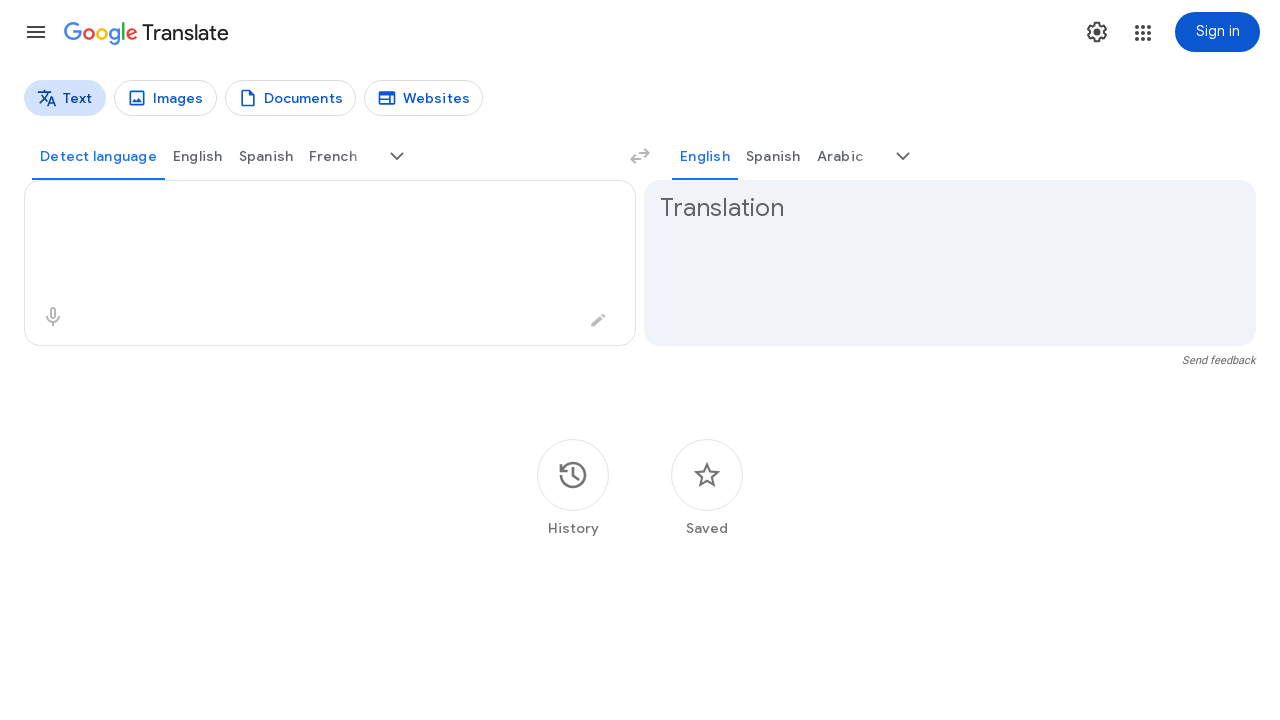

Confirmed textarea is in visible state
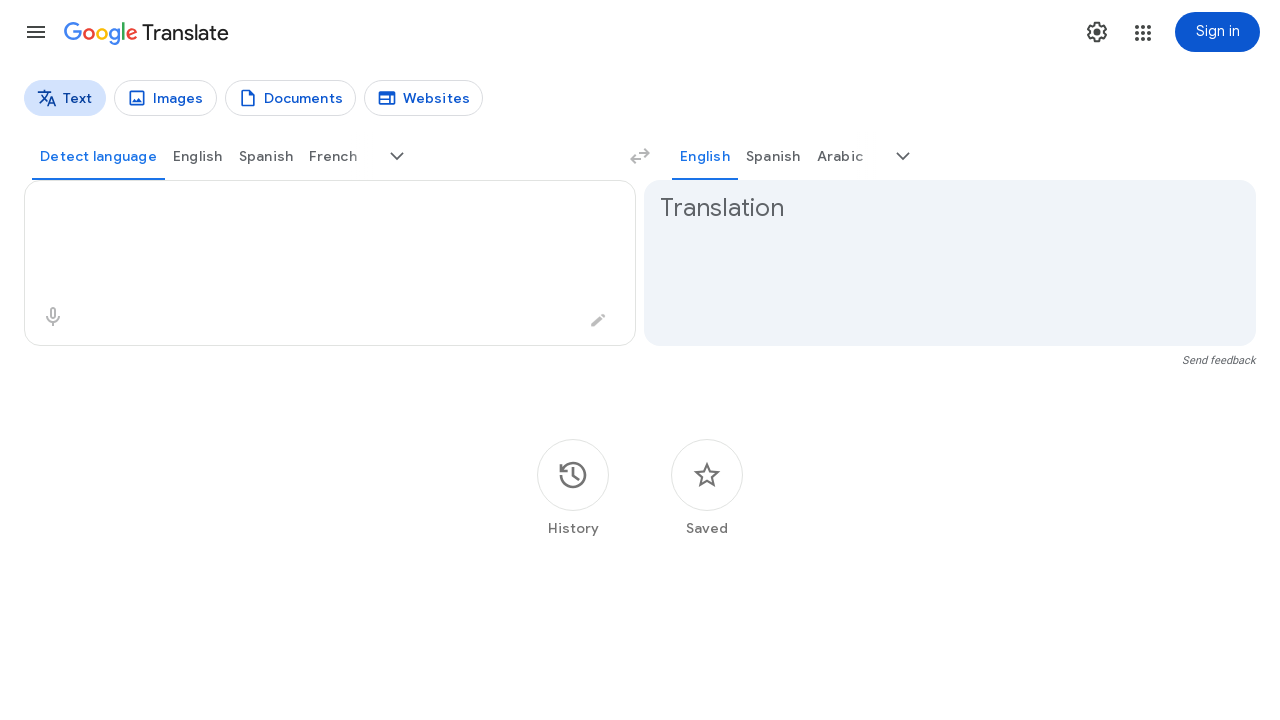

Filled textarea with 'Hello world' to verify interactivity on textarea
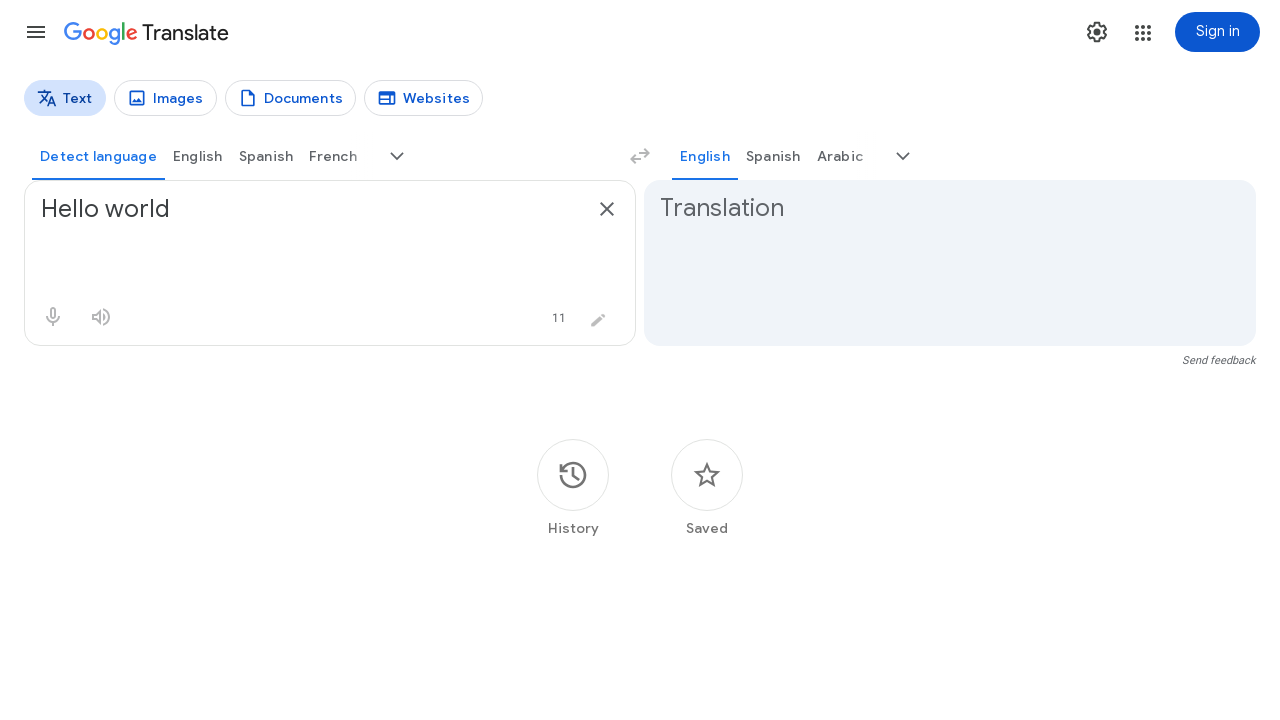

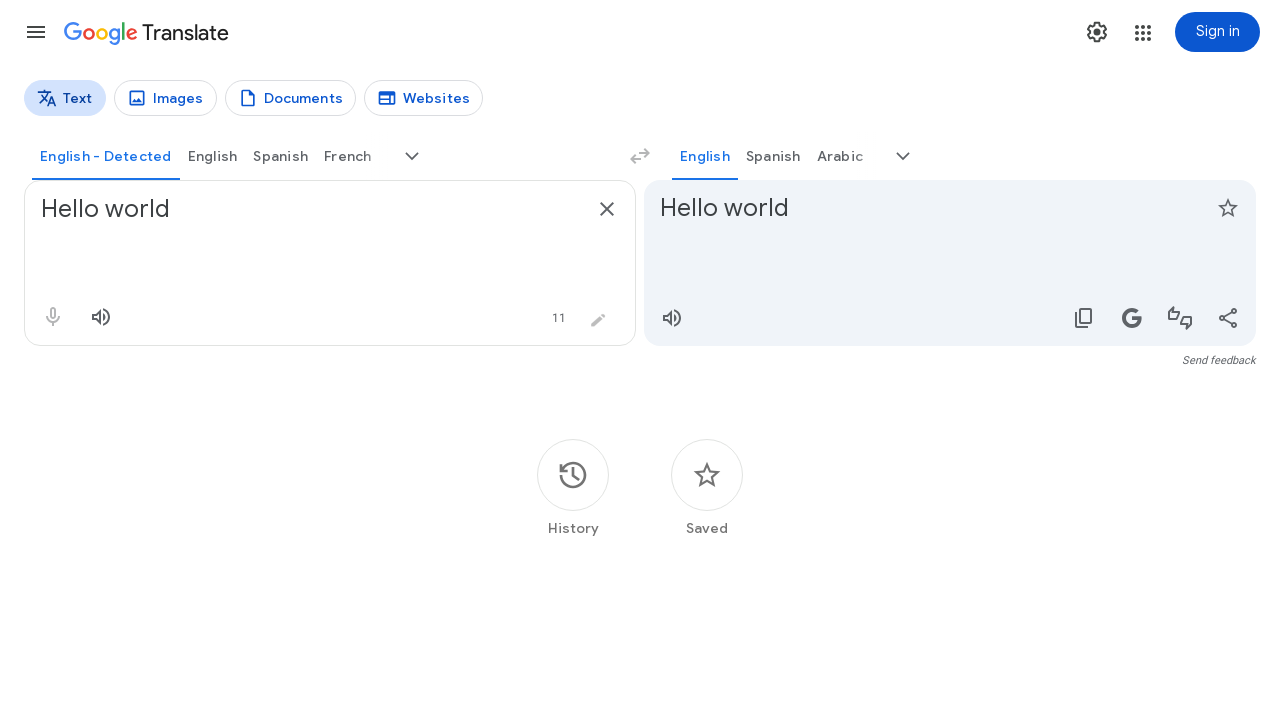